Tests alert handling by clicking buttons that trigger JavaScript alerts and confirm dialogs, then accepting or dismissing them

Starting URL: https://rahulshettyacademy.com/AutomationPractice/

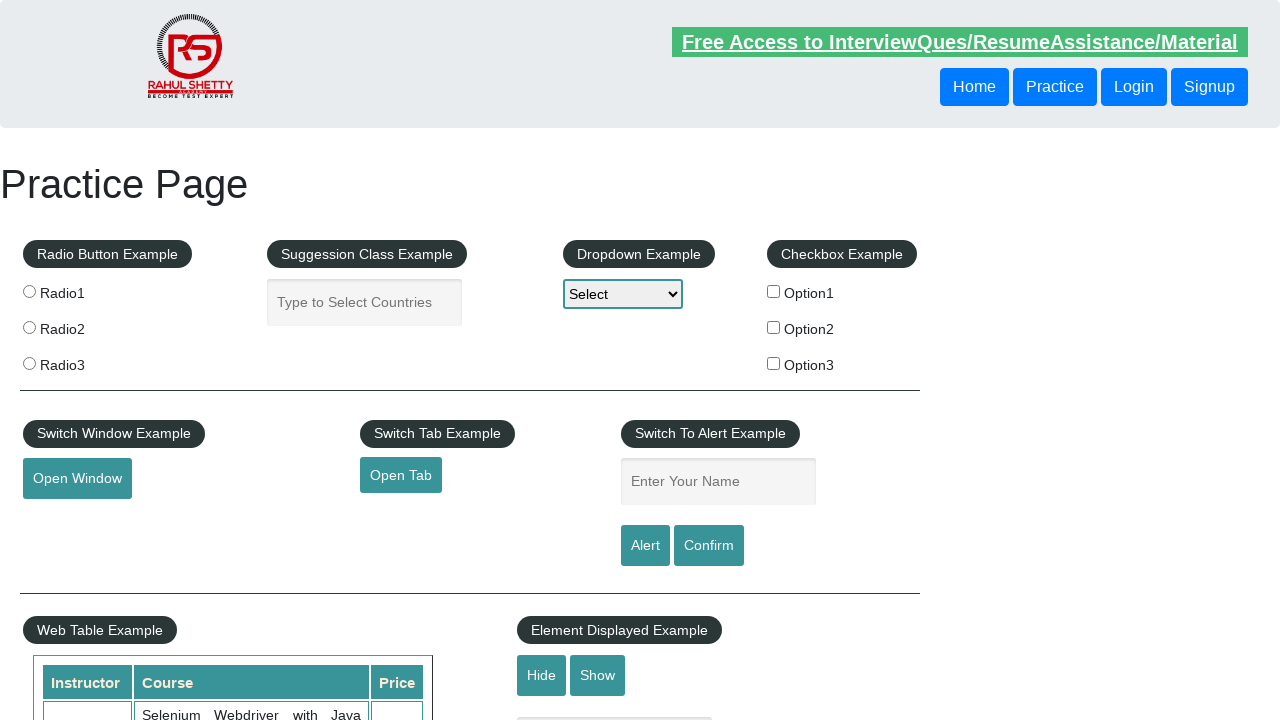

Clicked alert button to trigger JavaScript alert at (645, 546) on input#alertbtn
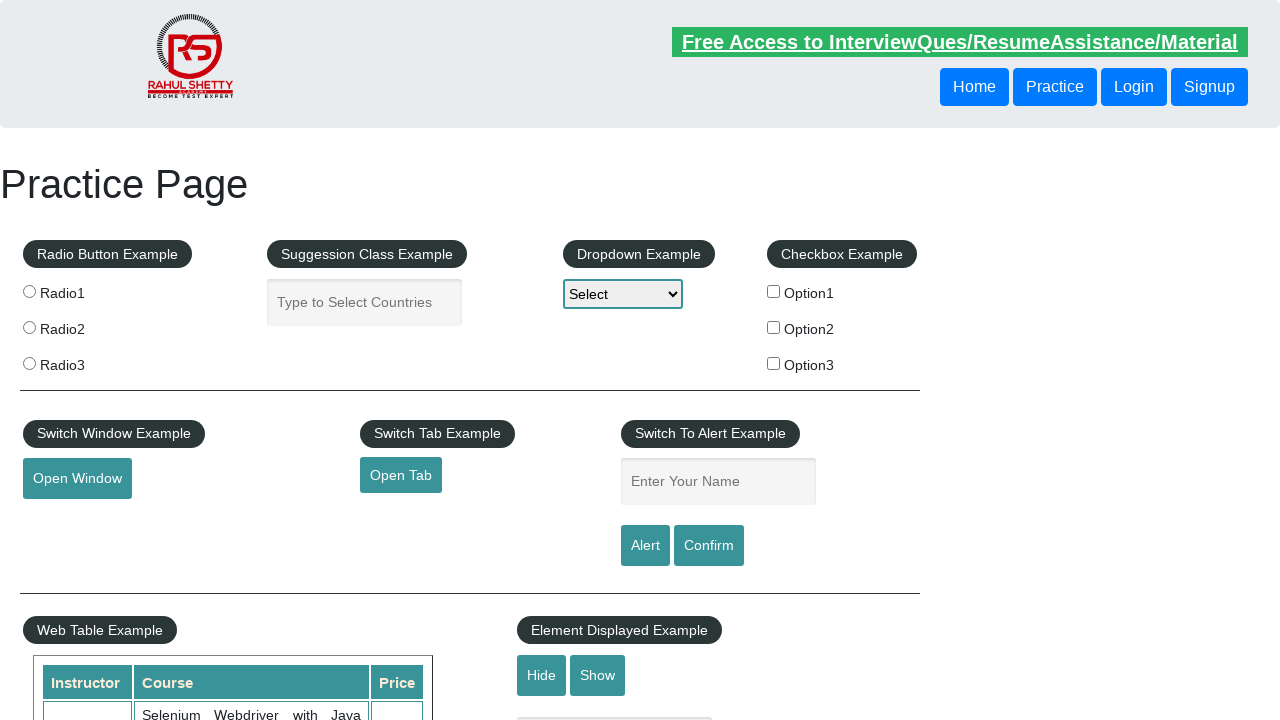

Set up dialog handler to accept alerts
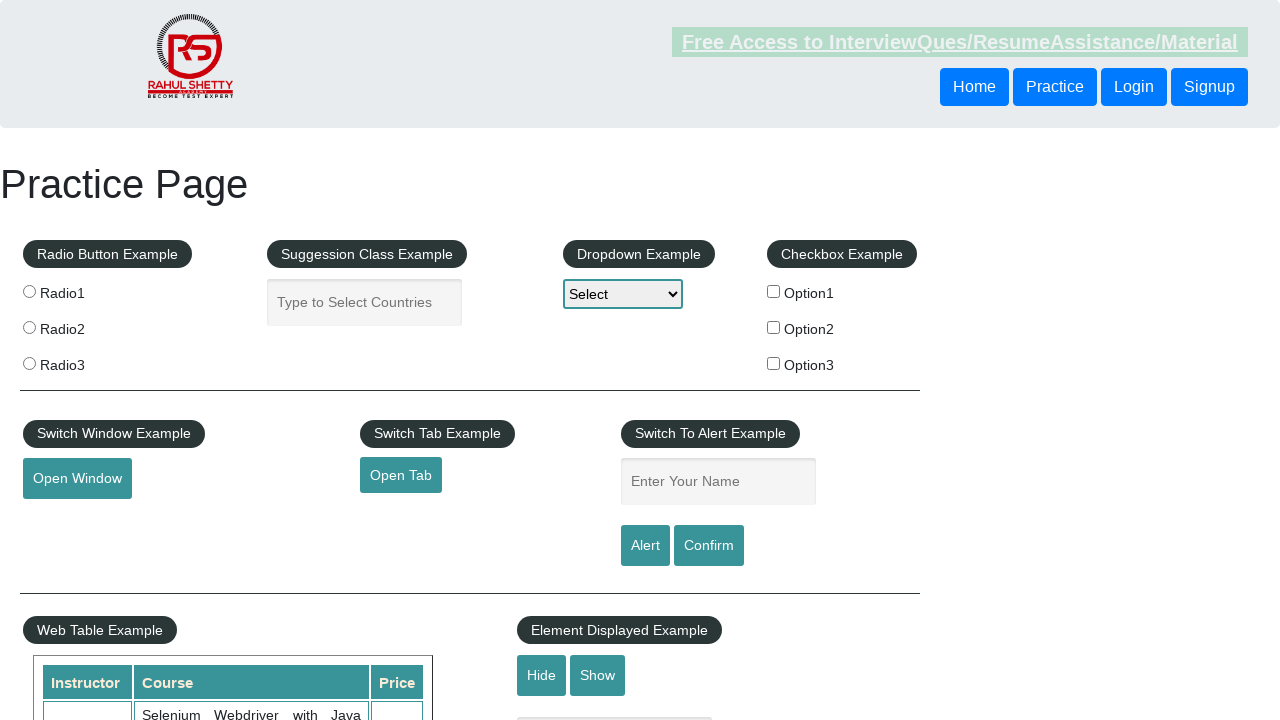

Waited 500ms for alert to be processed
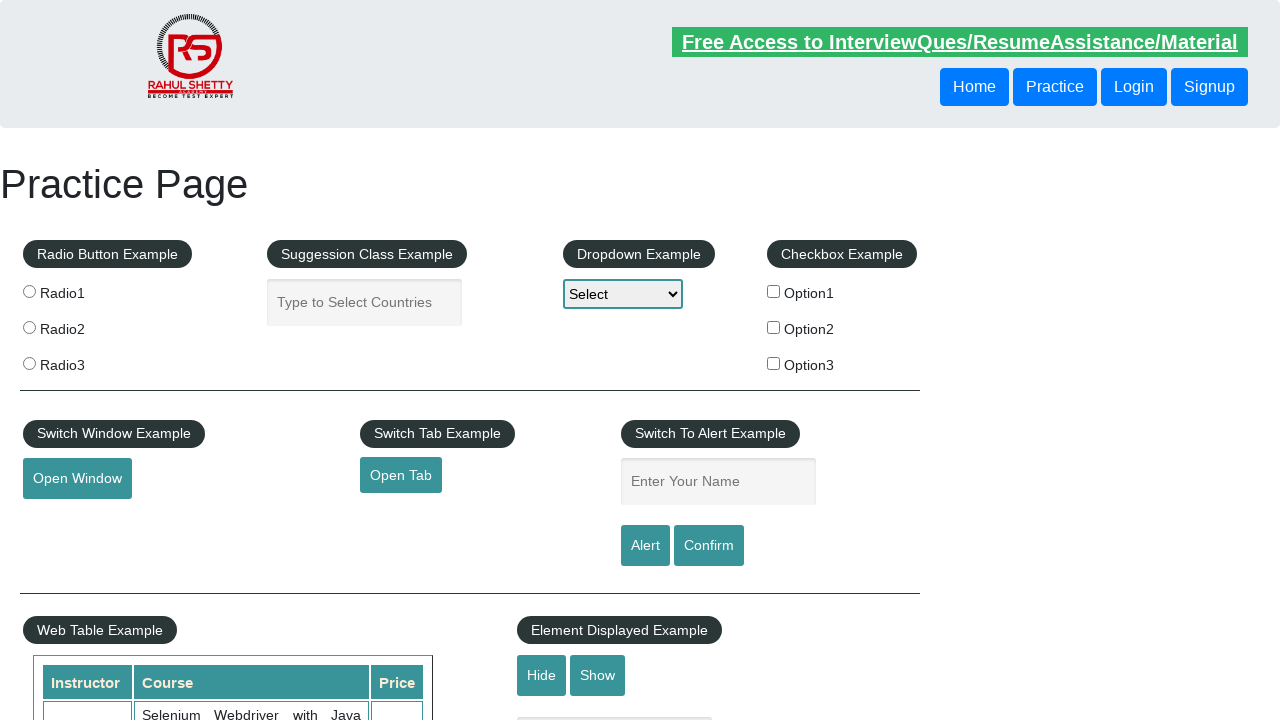

Clicked confirm button to trigger confirm dialog at (709, 546) on input#confirmbtn
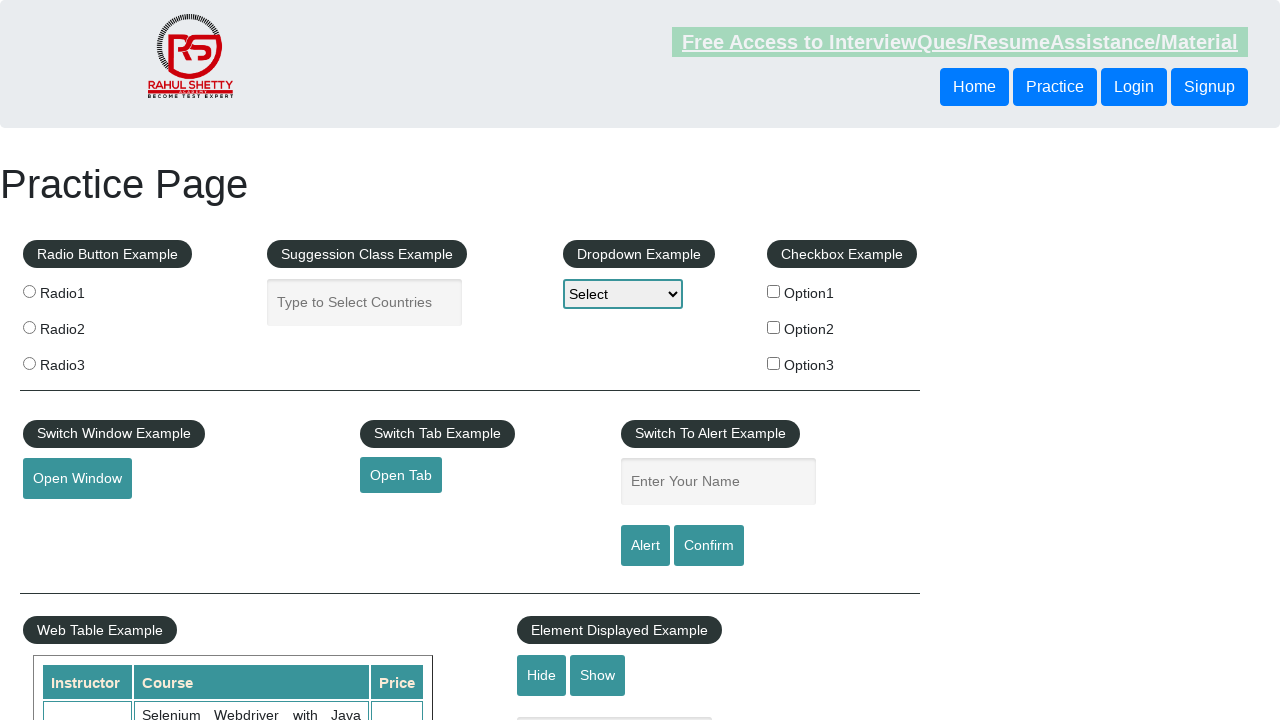

Set up dialog handler to dismiss confirm dialogs
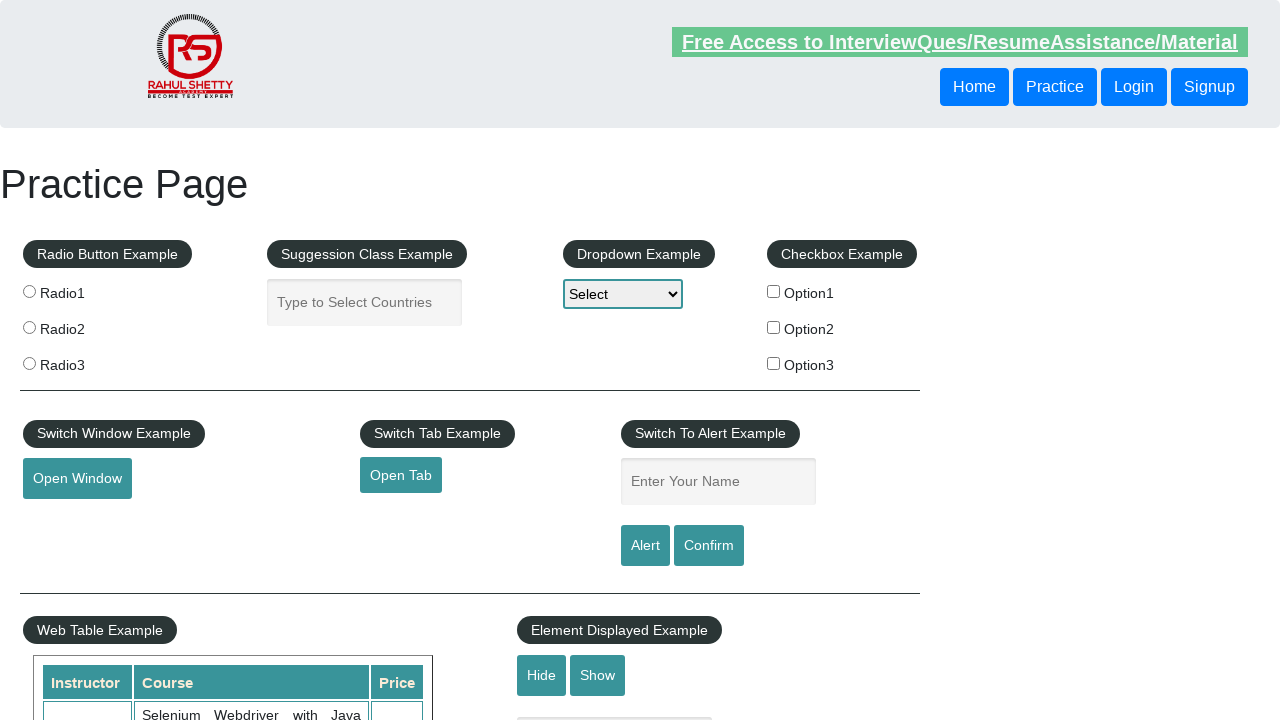

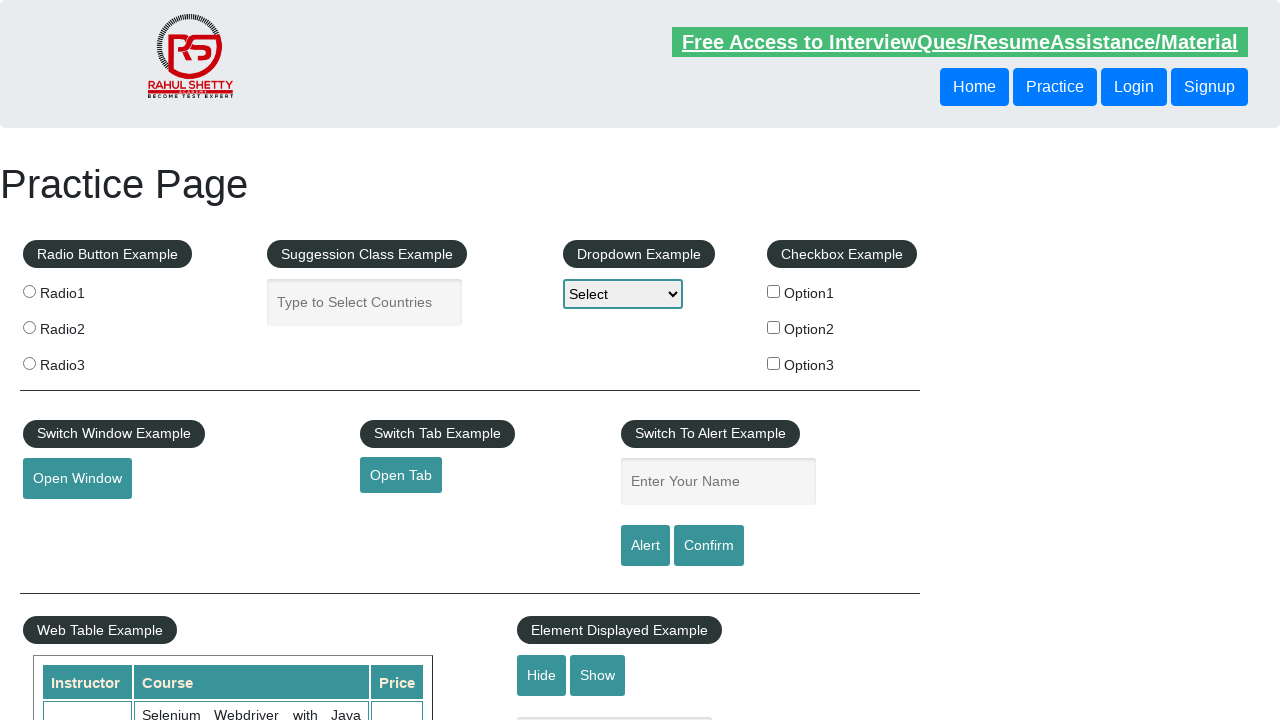